Tests horizontal slider interaction using keyboard arrow keys to adjust the slider value to 3.5

Starting URL: https://practice.expandtesting.com/horizontal-slider

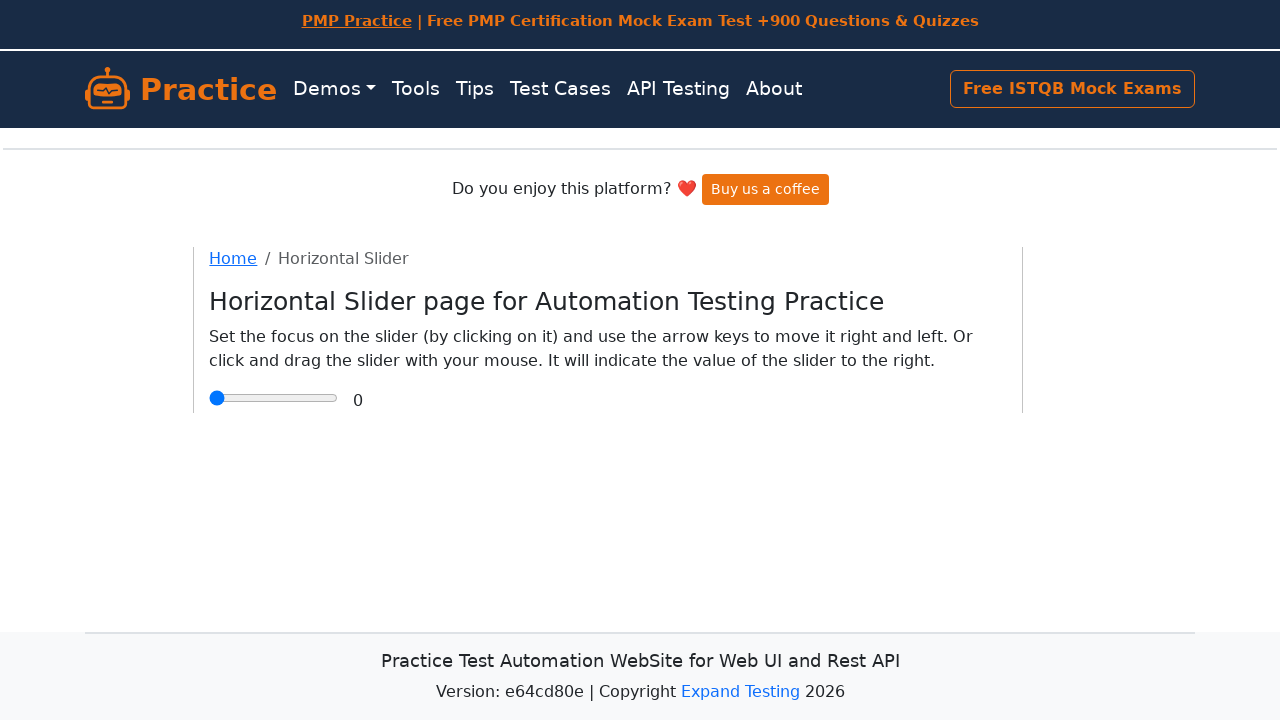

Clicked on the horizontal slider to focus it at (274, 398) on input[type='range']
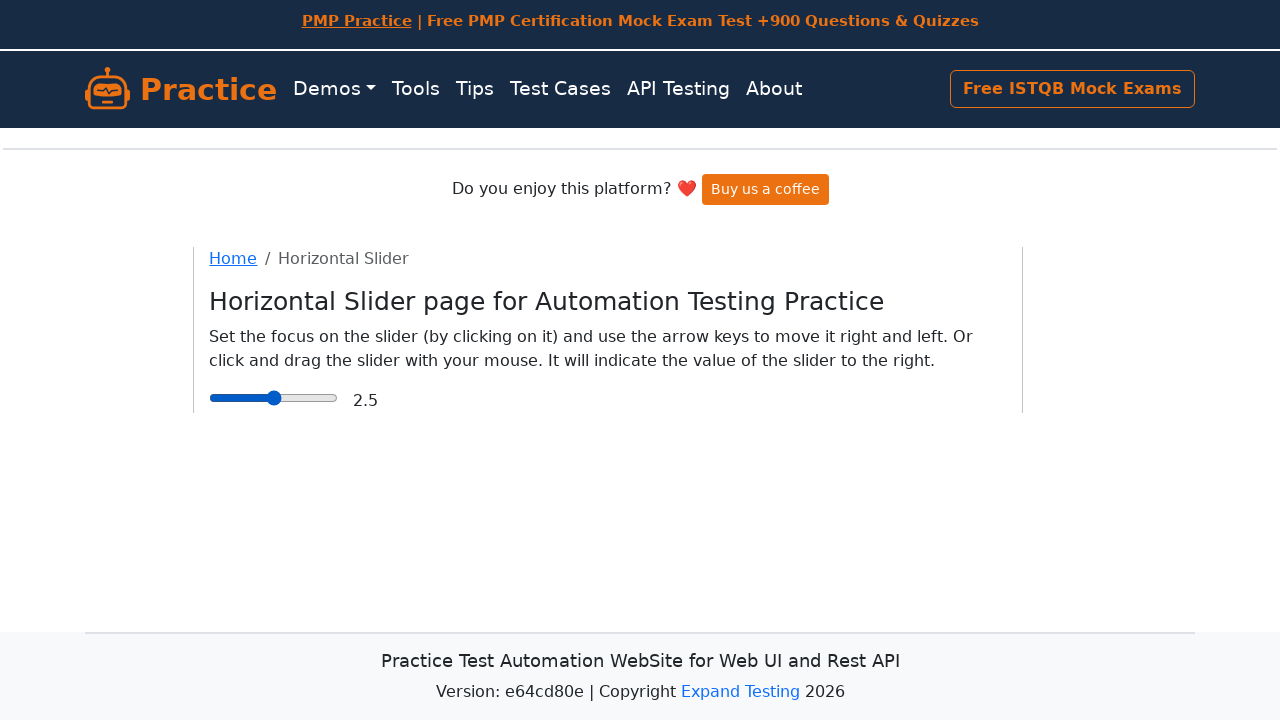

Retrieved current slider value: 2.5
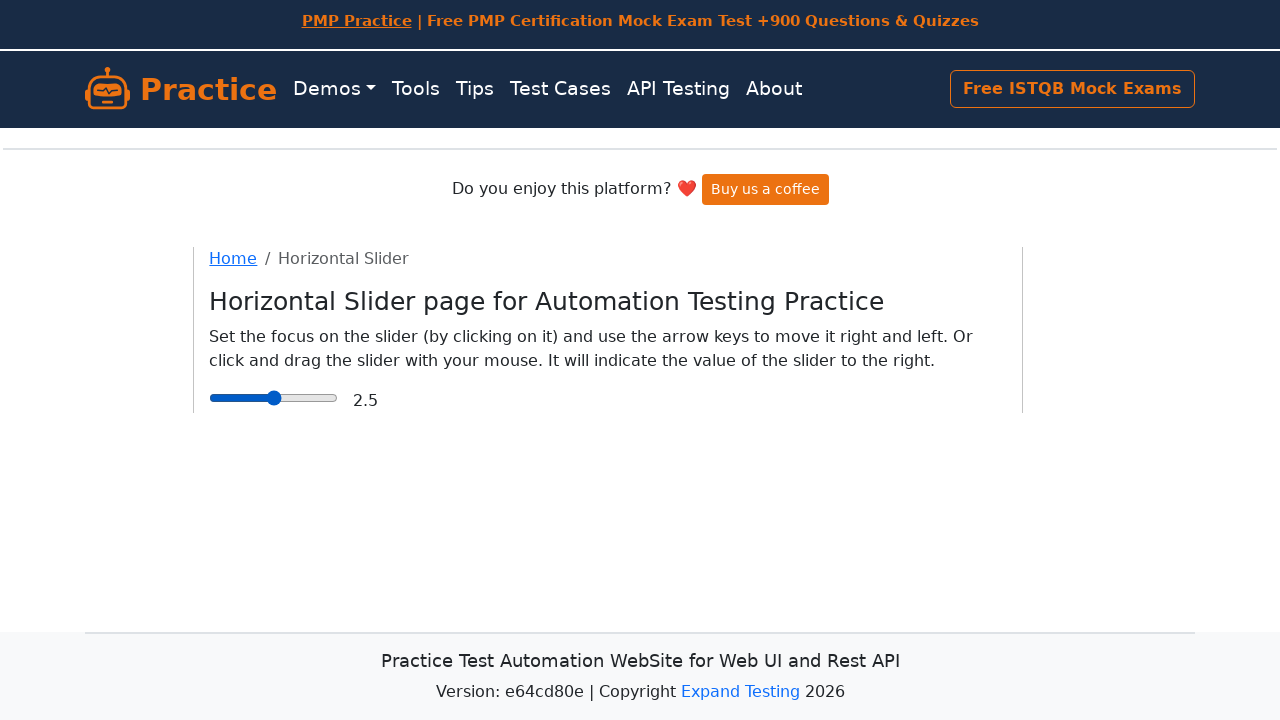

Pressed ArrowRight key to adjust slider value on input[type='range']
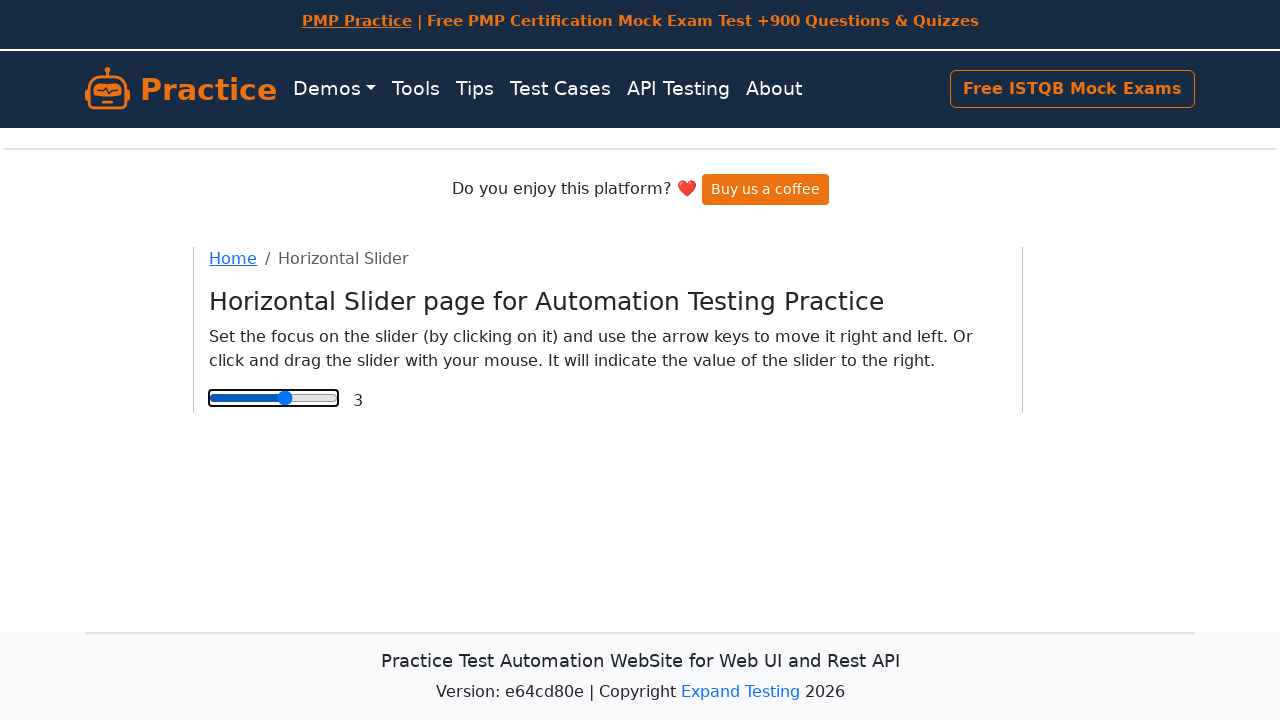

Retrieved current slider value: 3
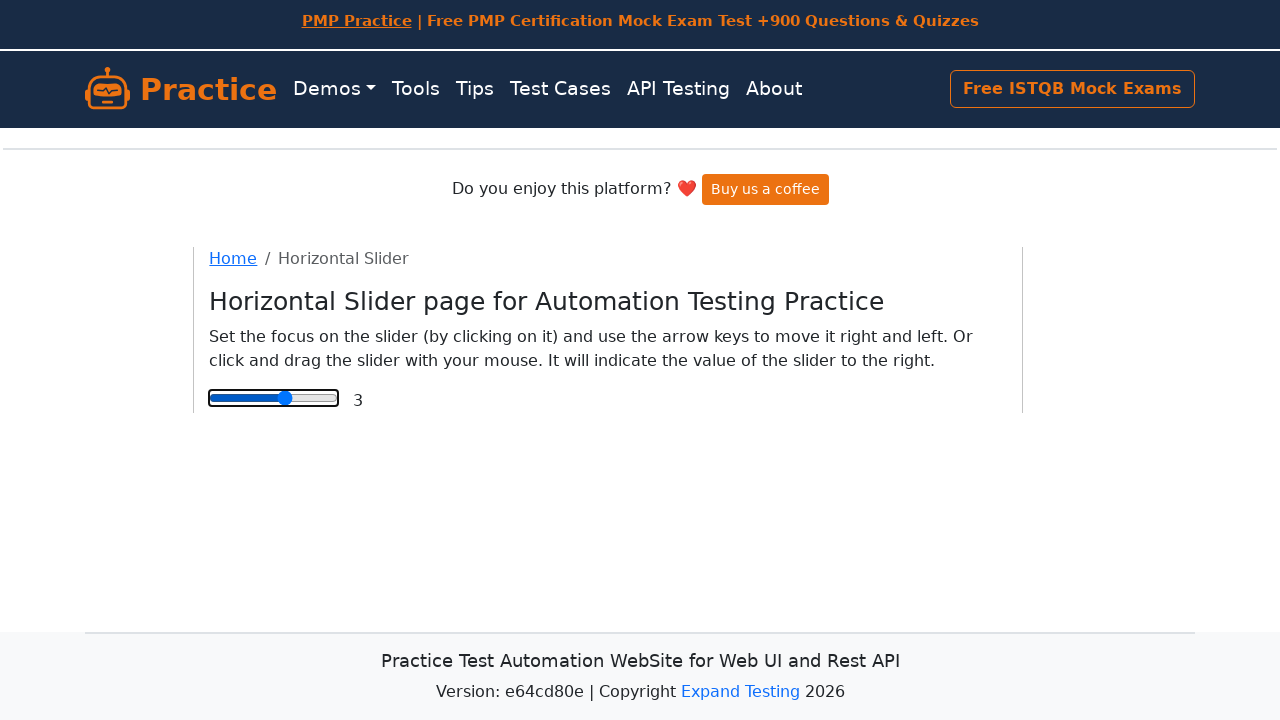

Pressed ArrowRight key to adjust slider value on input[type='range']
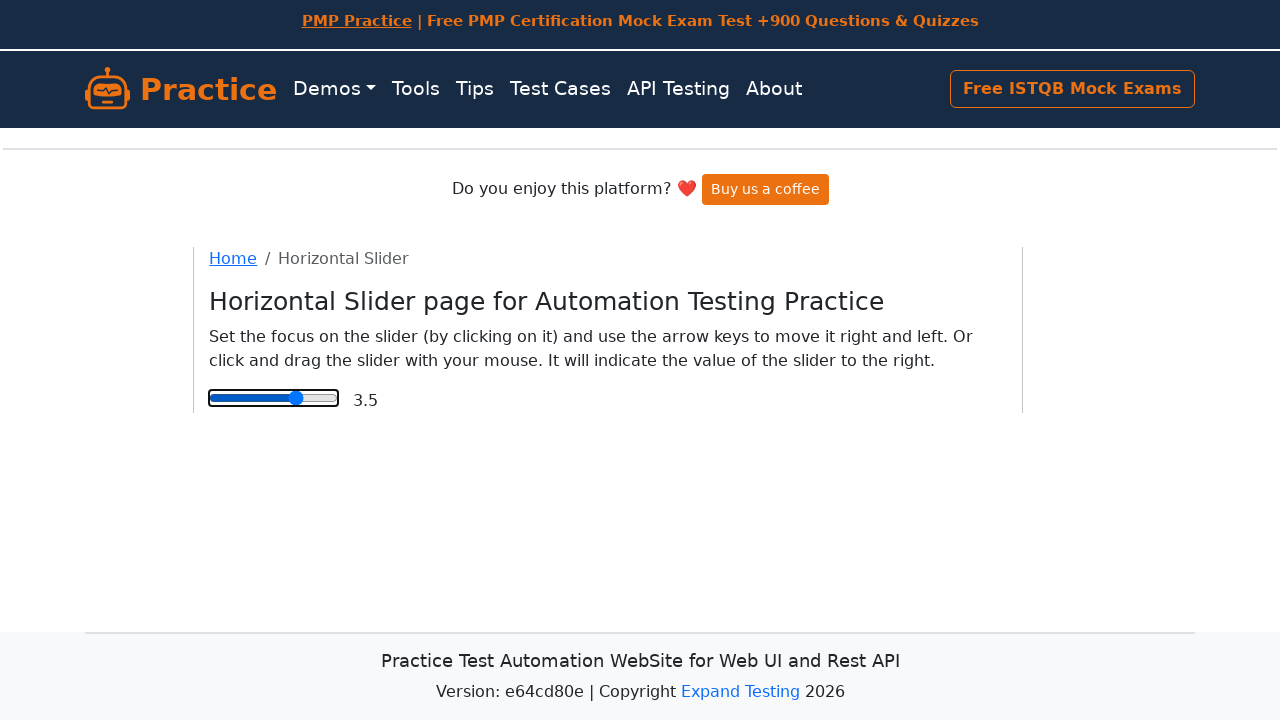

Retrieved current slider value: 3.5
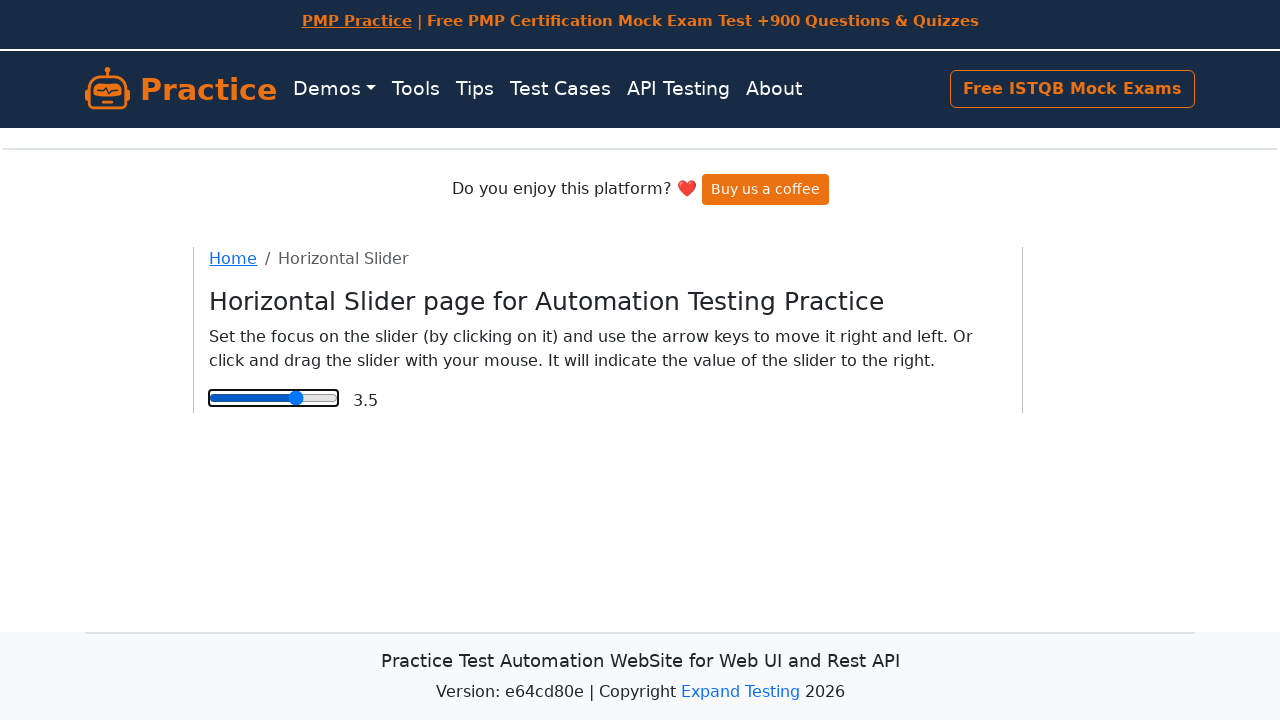

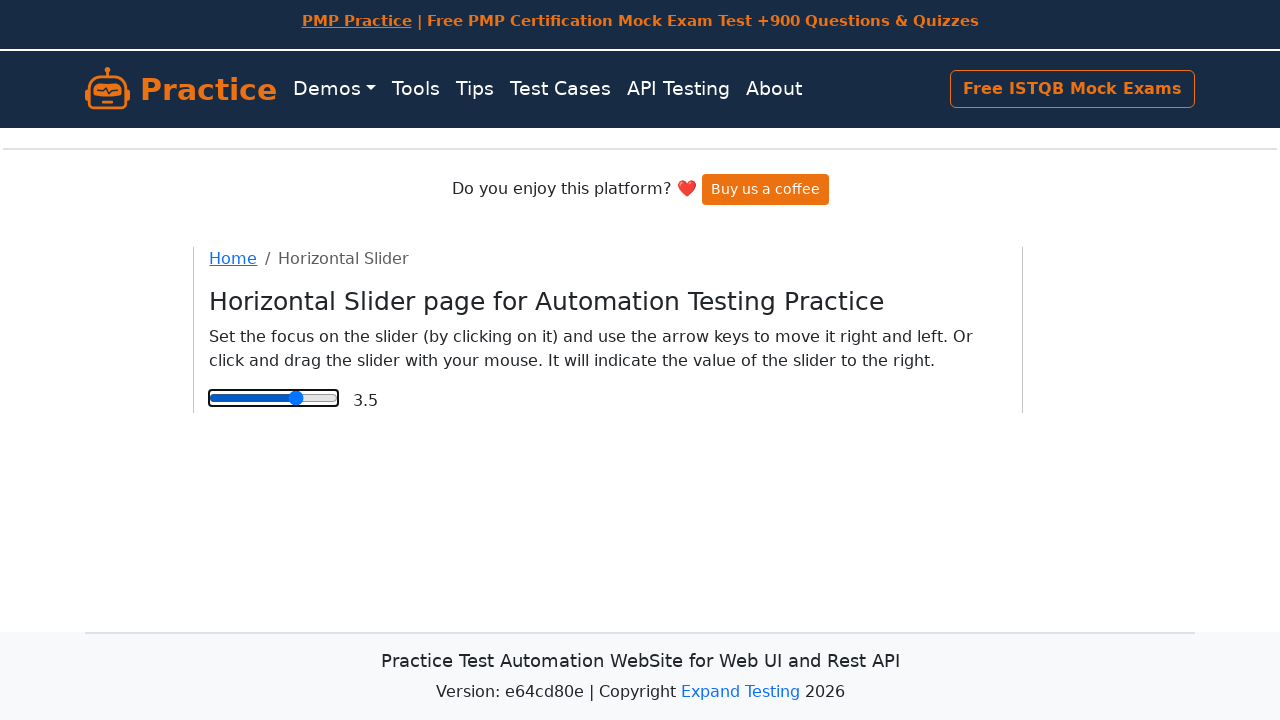